Launches browser, navigates to the TestMeApp page, and verifies that the page title equals "Home"

Starting URL: https://lkmdemoaut.accenture.com/TestMeApp/fetchcat.htm

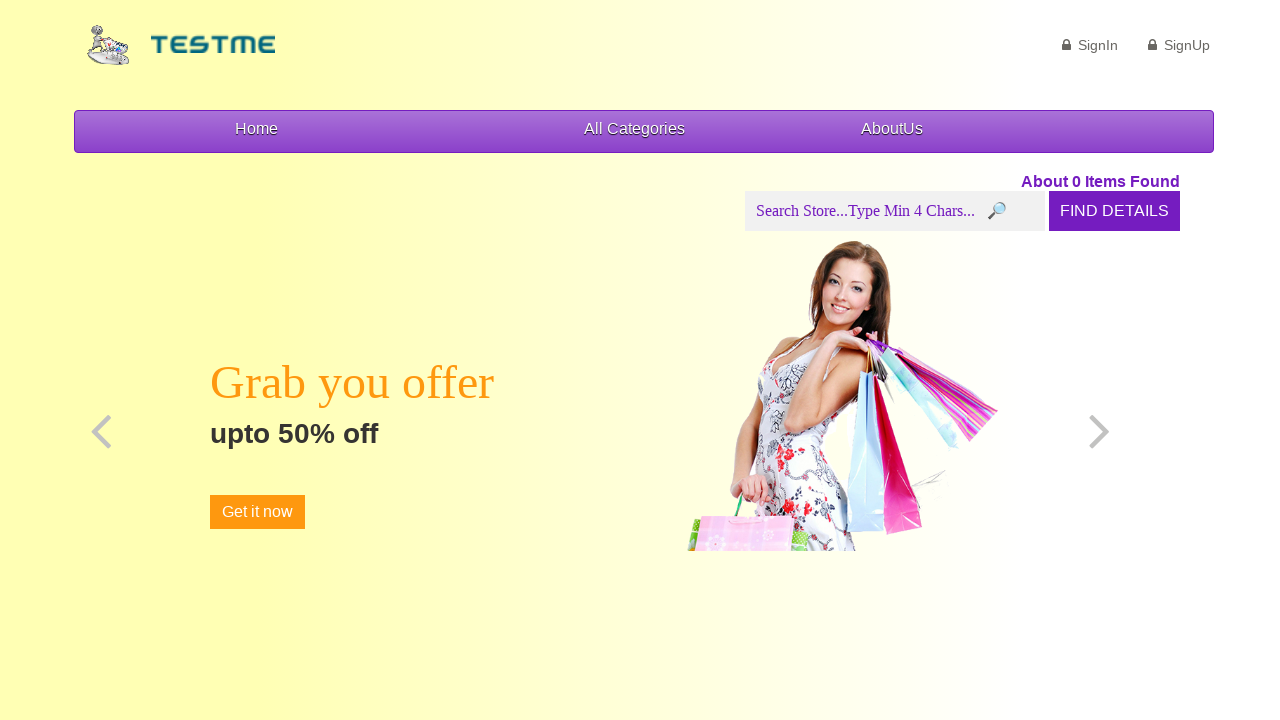

Waited for page to reach domcontentloaded state
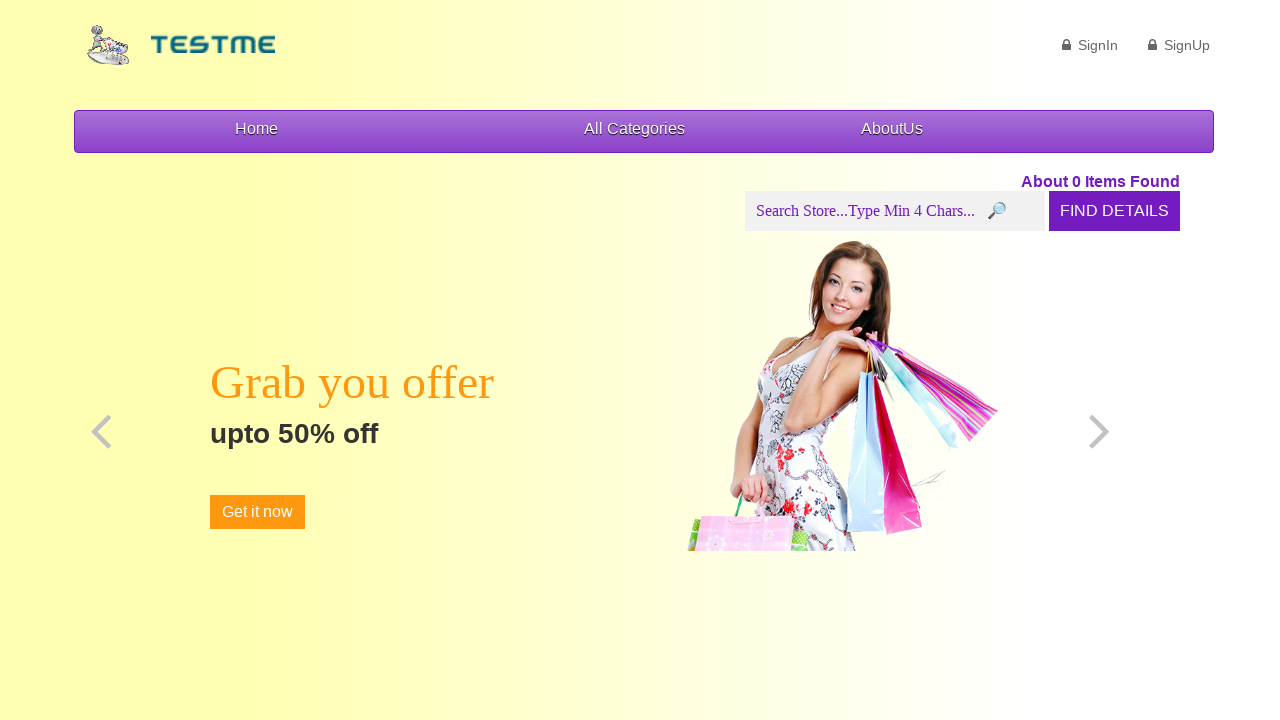

Verified page title equals 'Home'
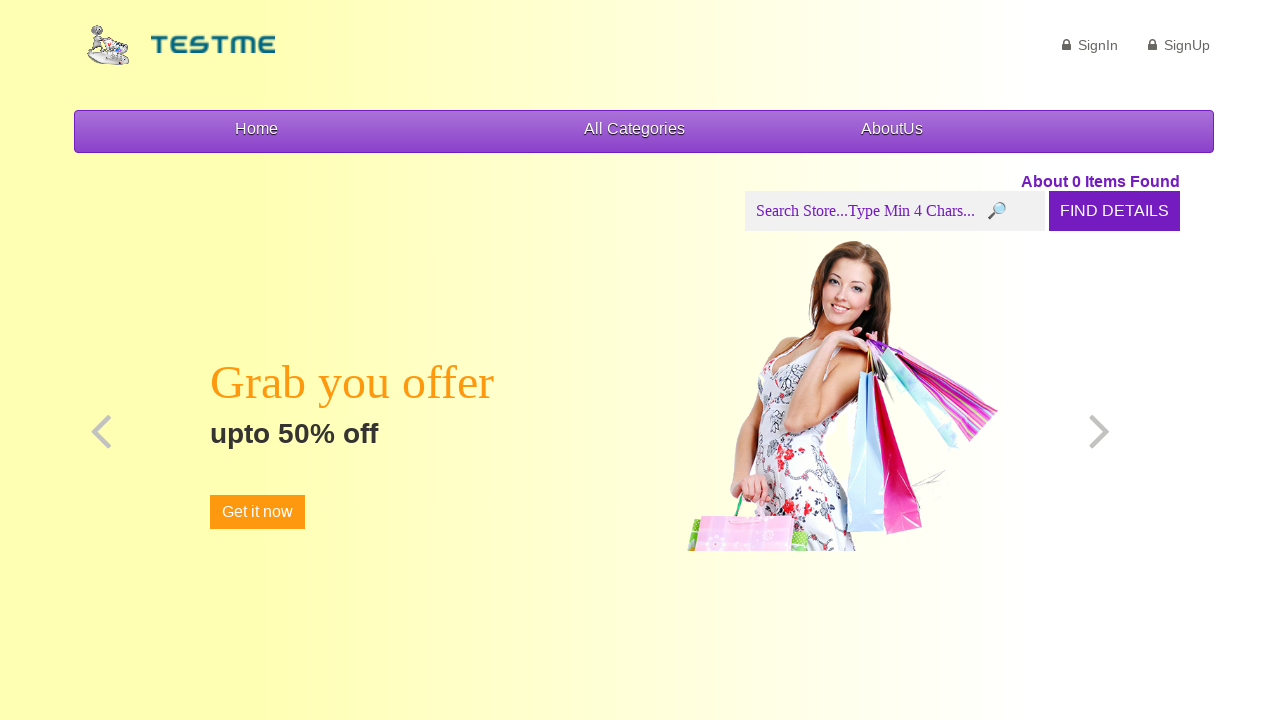

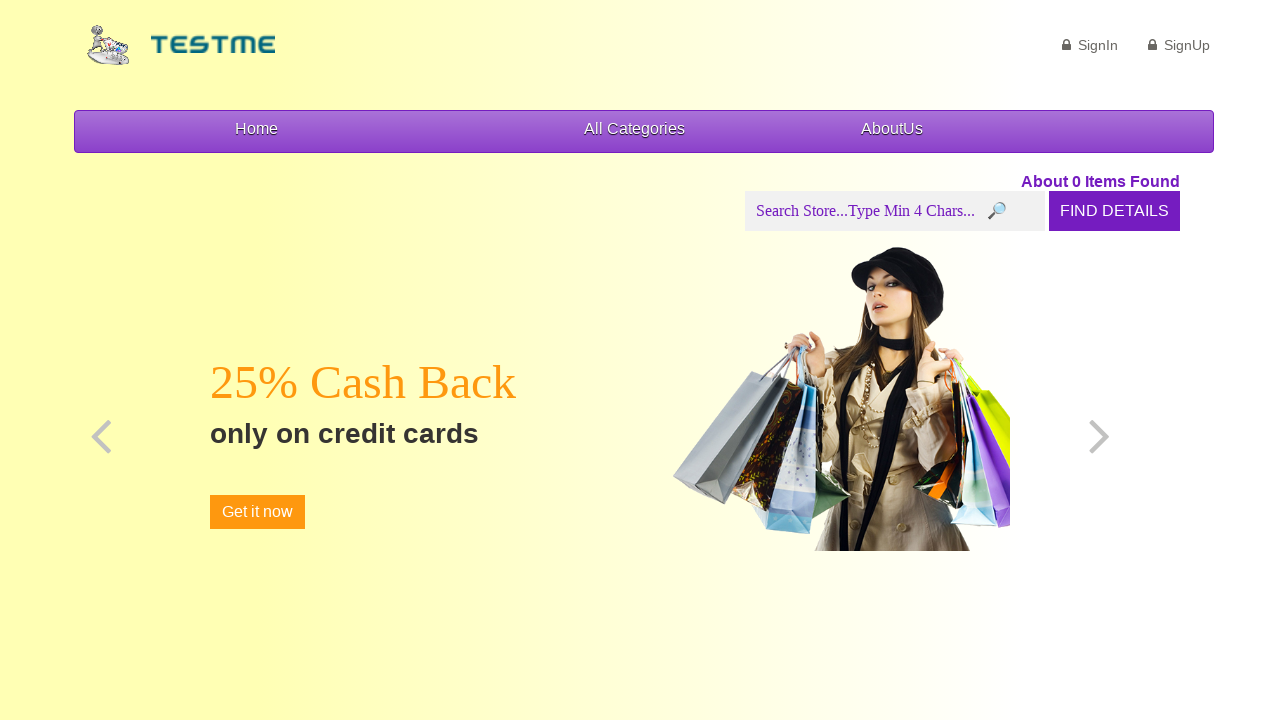